Checks if the banner/branding image is displayed on the page

Starting URL: https://www.digitalunite.com/practice-webform-learners

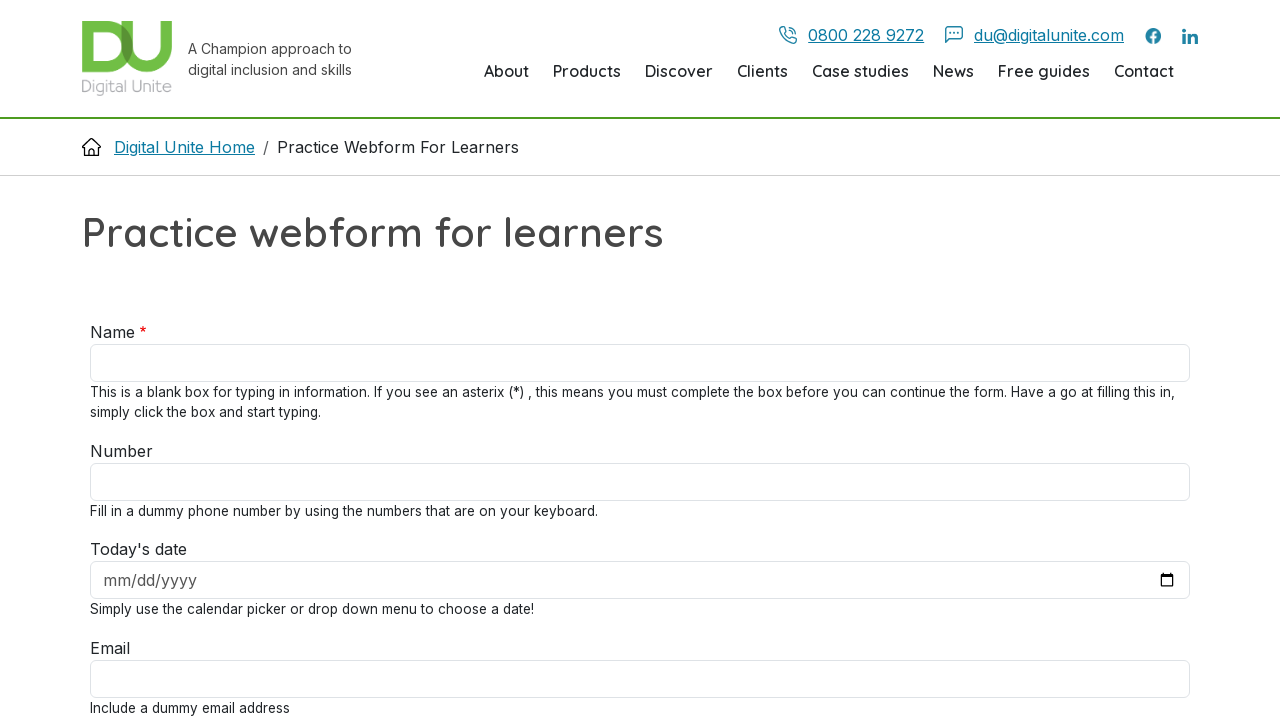

Navigated to practice webform page
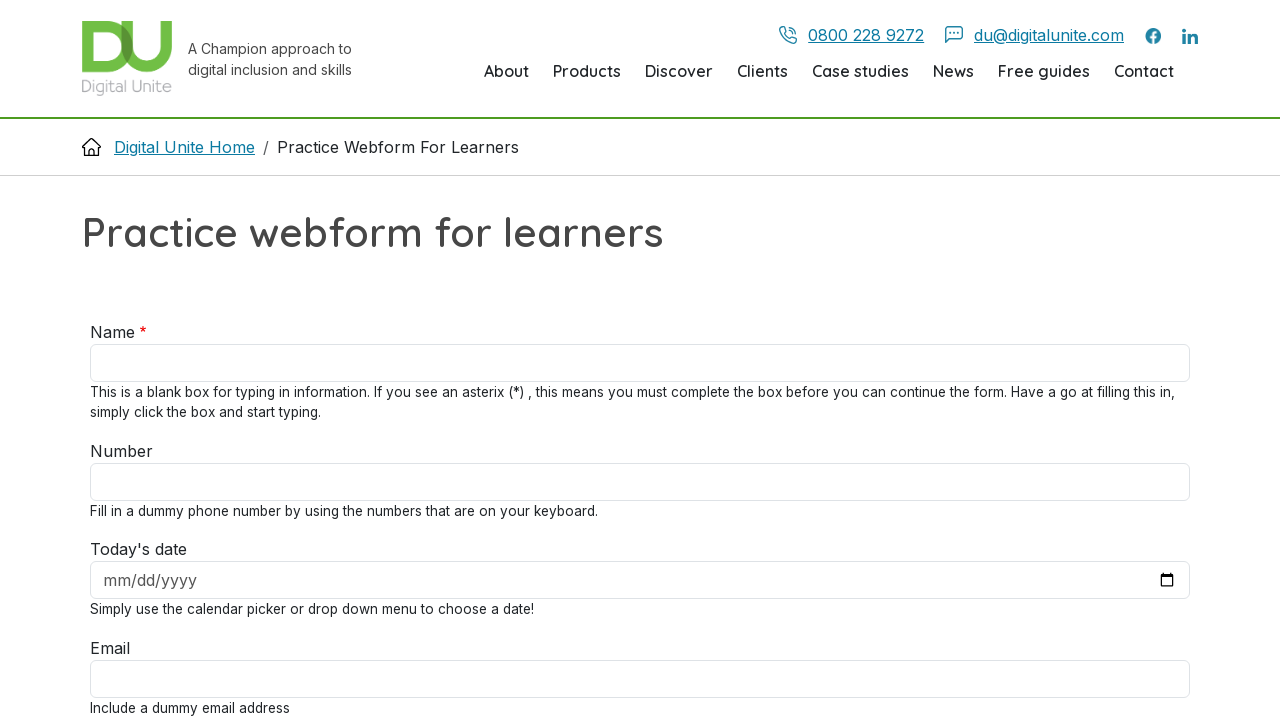

Checked if branding image is visible
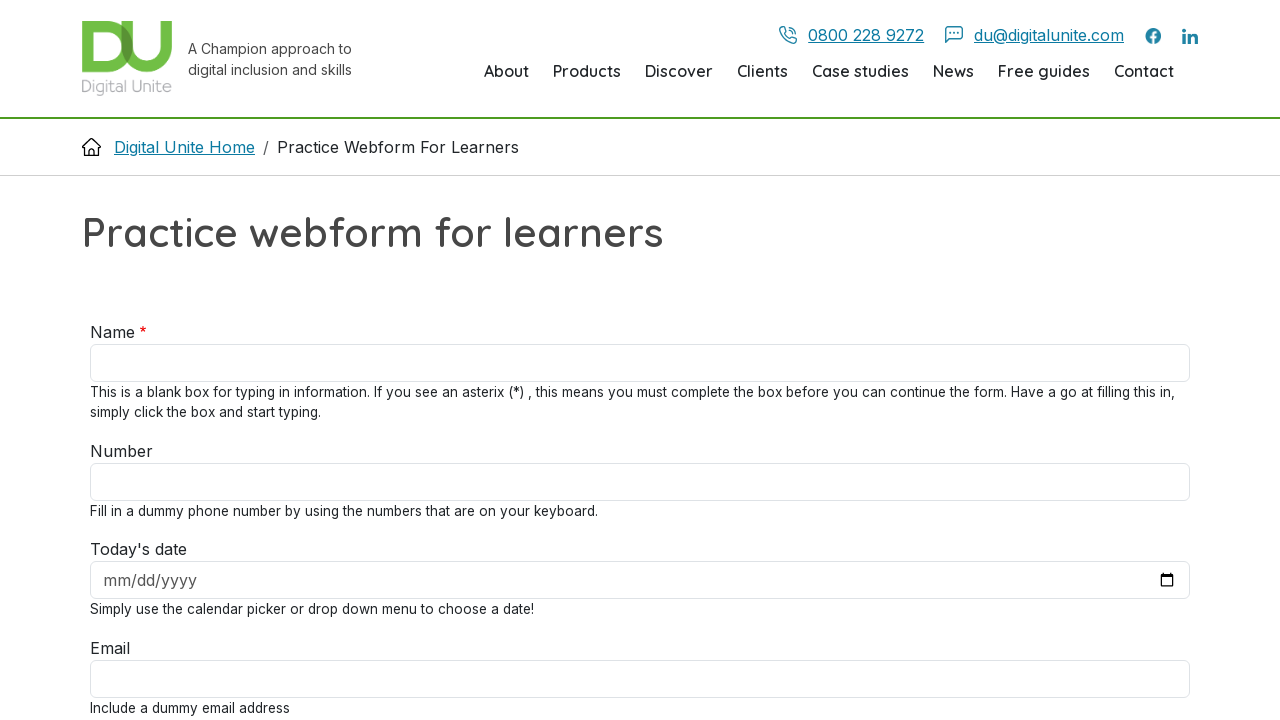

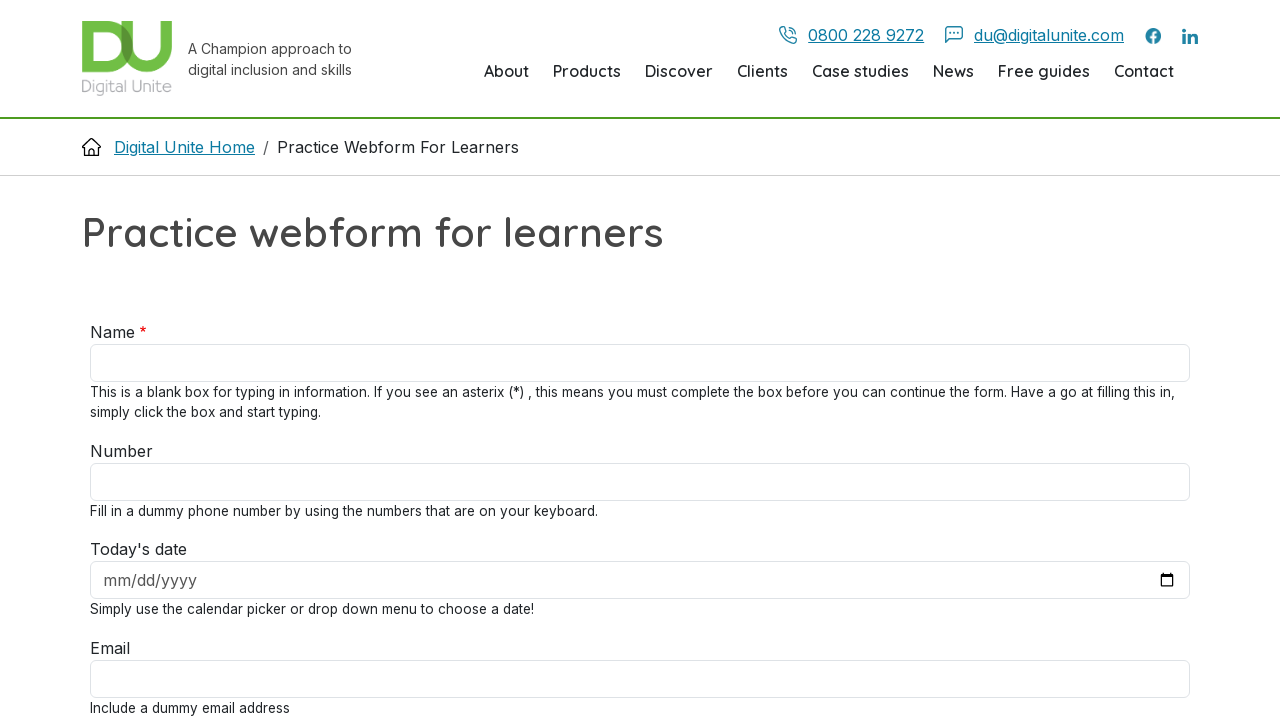